Tests drag and drop functionality by clicking and holding on element 10, dragging to element 11, and releasing to select multiple items

Starting URL: https://jqueryui.com/resources/demos/selectable/display-grid.html

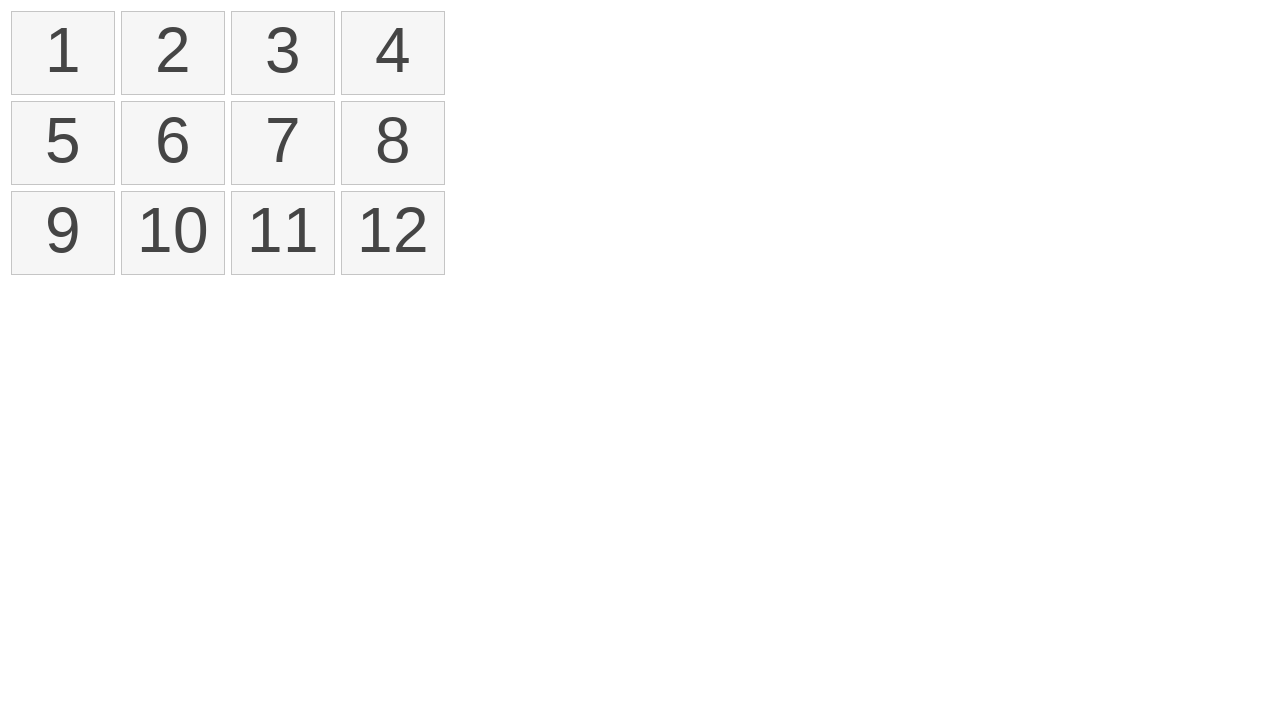

Navigated to jQuery UI selectable demo page
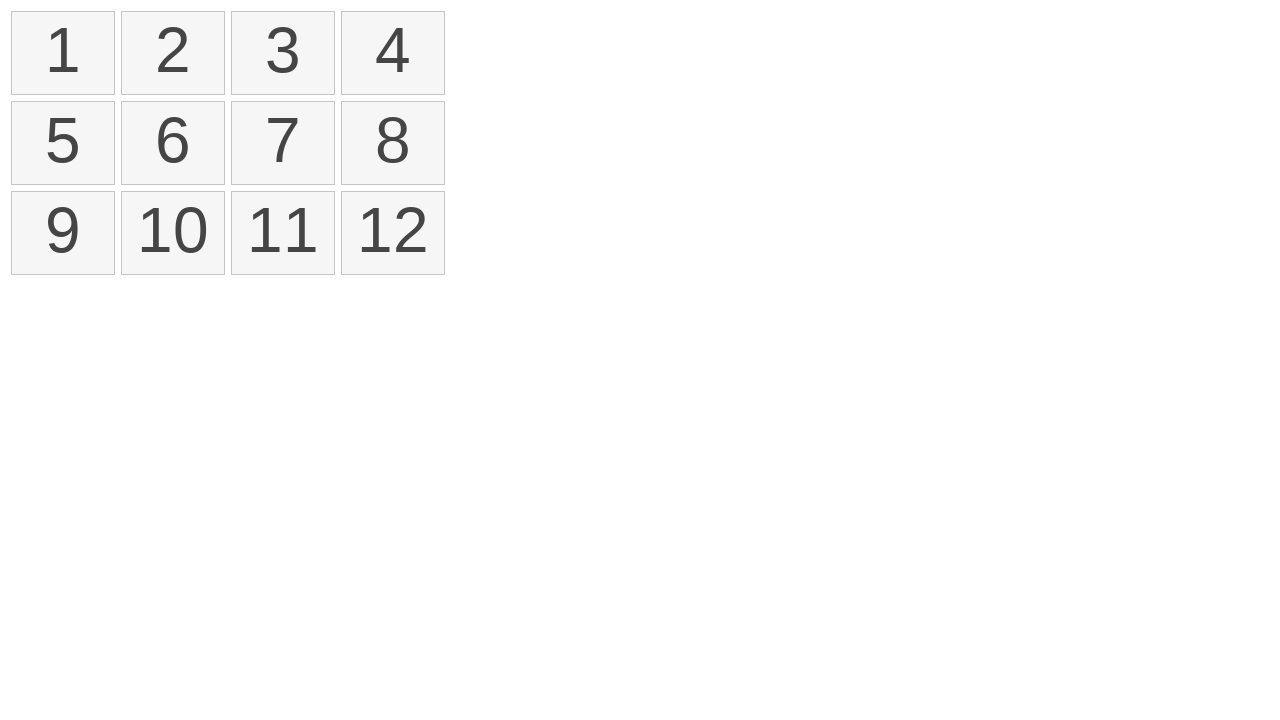

Located element 10 for drag and drop
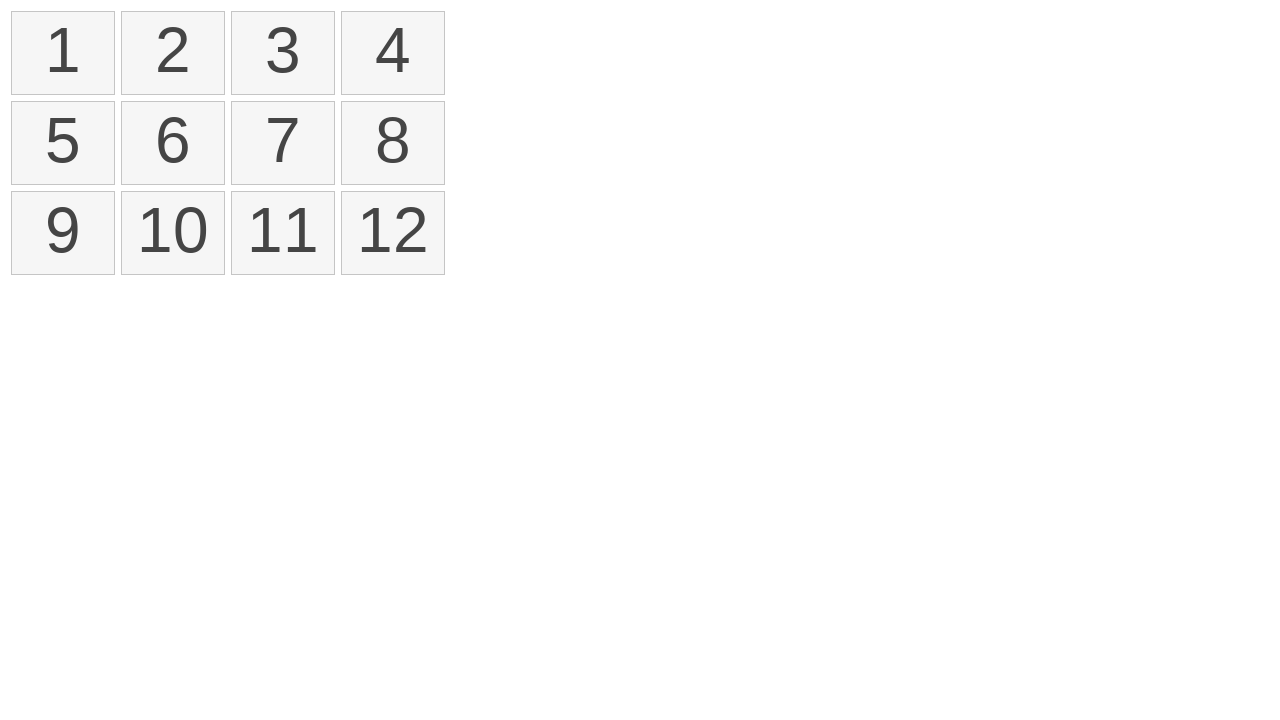

Located element 11 as drag target
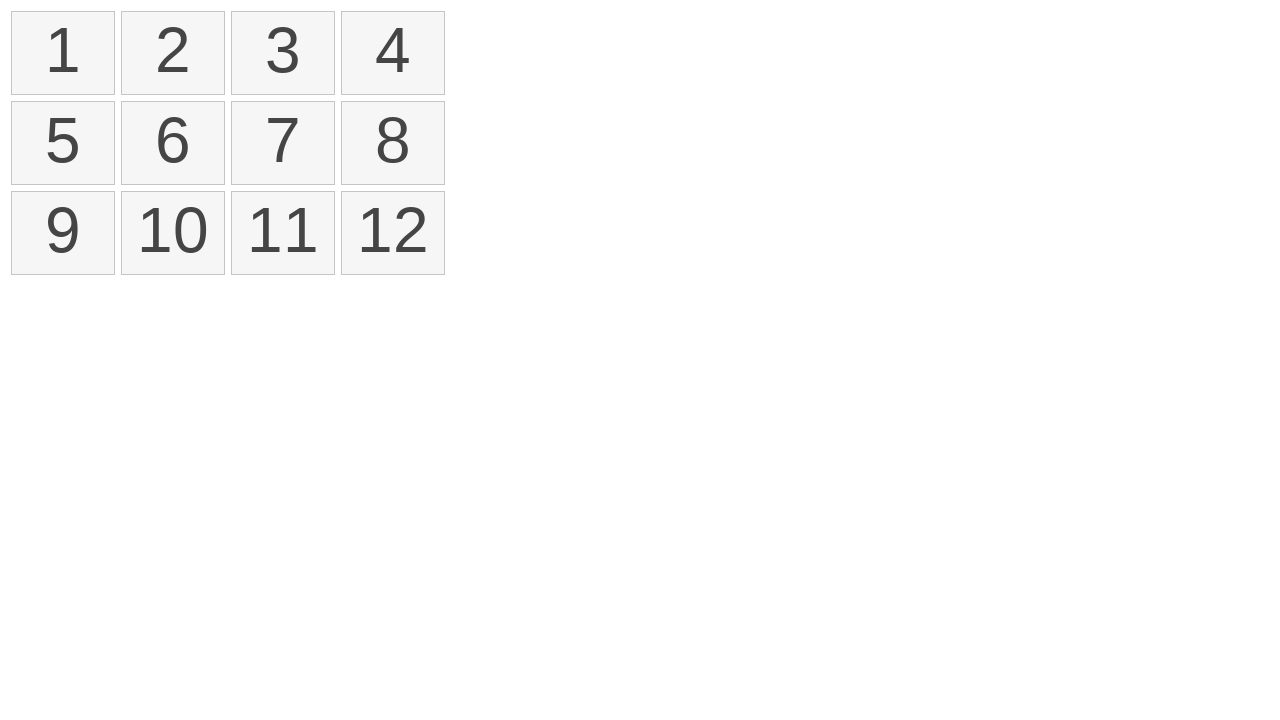

Dragged from element 10 to element 11 to select multiple items at (283, 233)
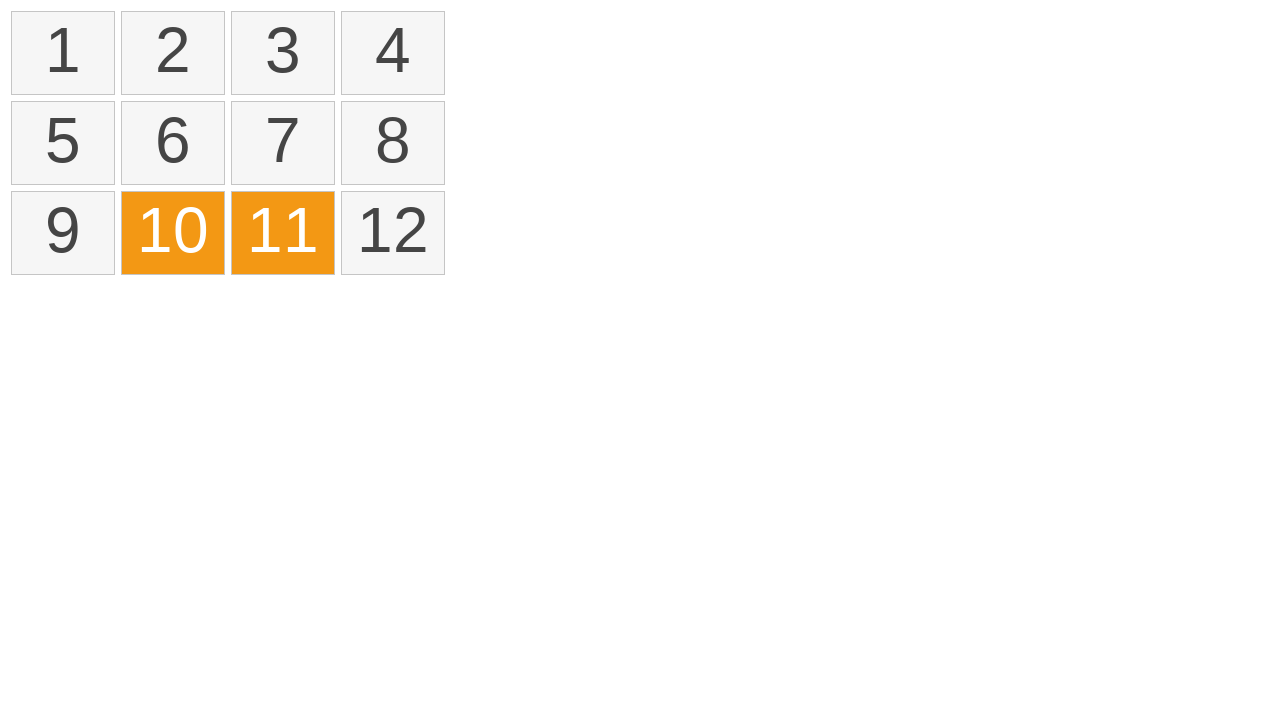

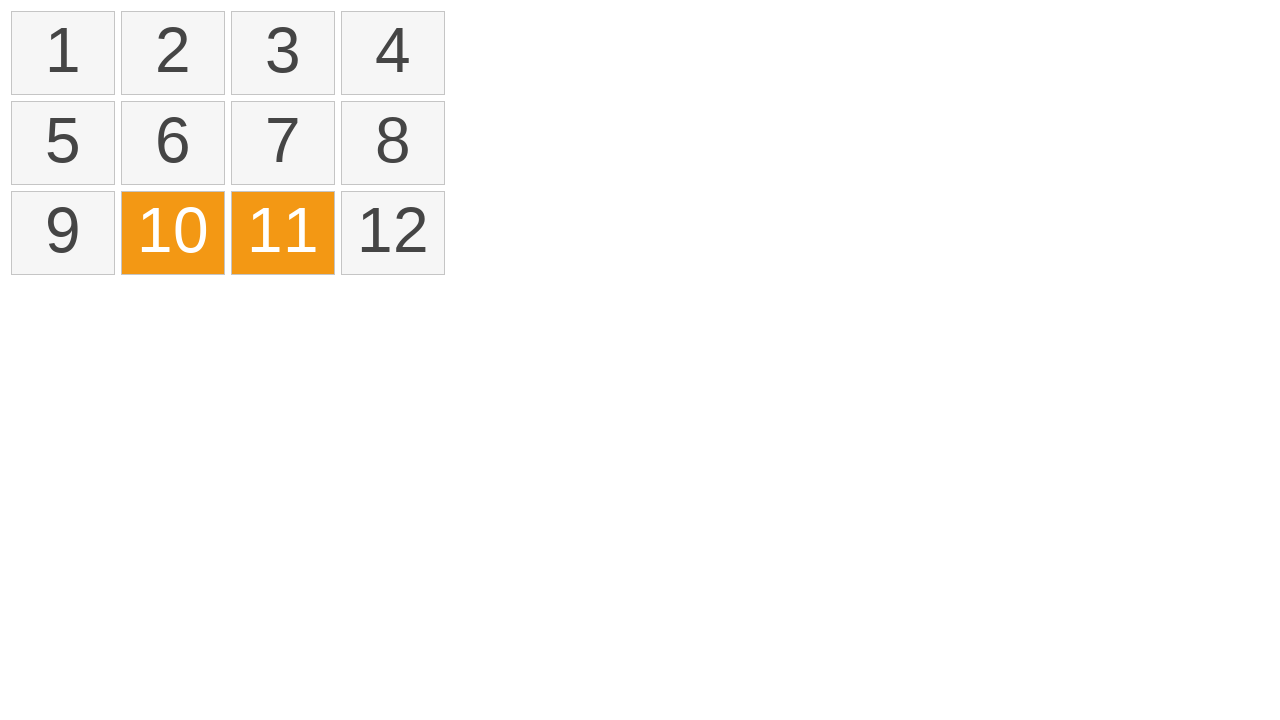